Navigates to a YouTube video page and performs multiple page refreshes to test page reload behavior

Starting URL: https://www.youtube.com/watch?v=vAFKUdq8qHE

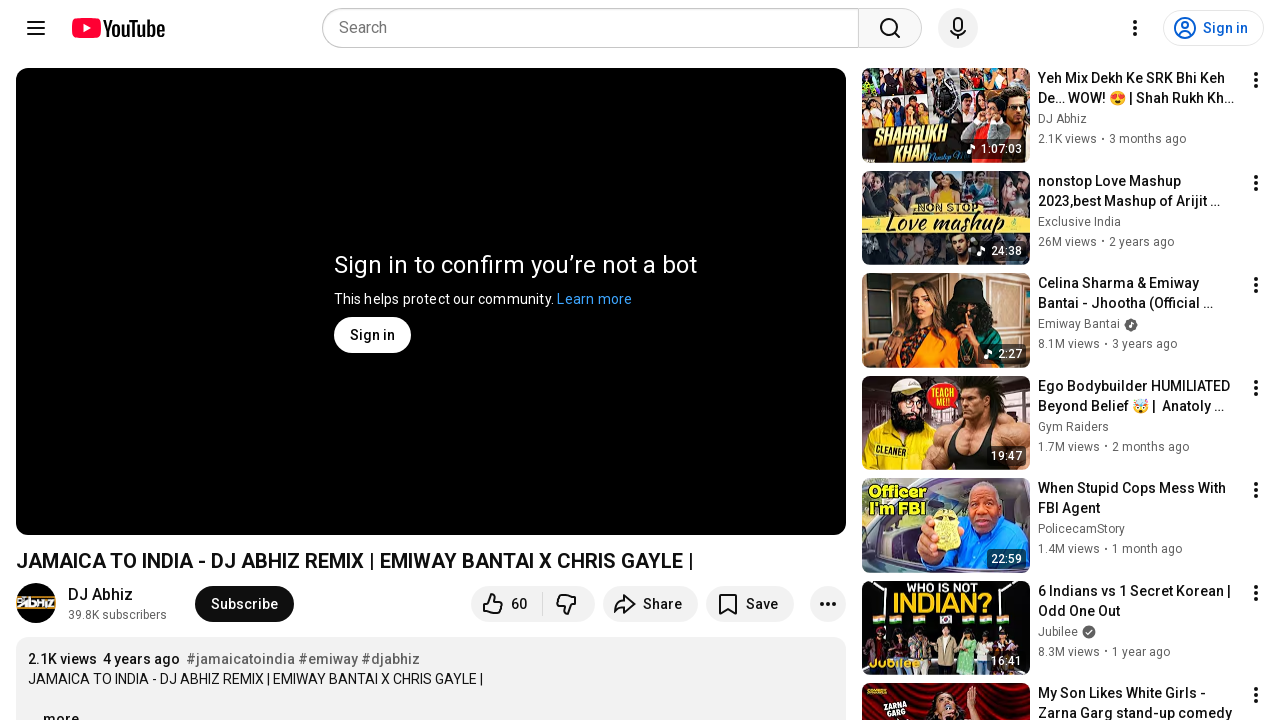

Waited 3 seconds before refresh iteration 1
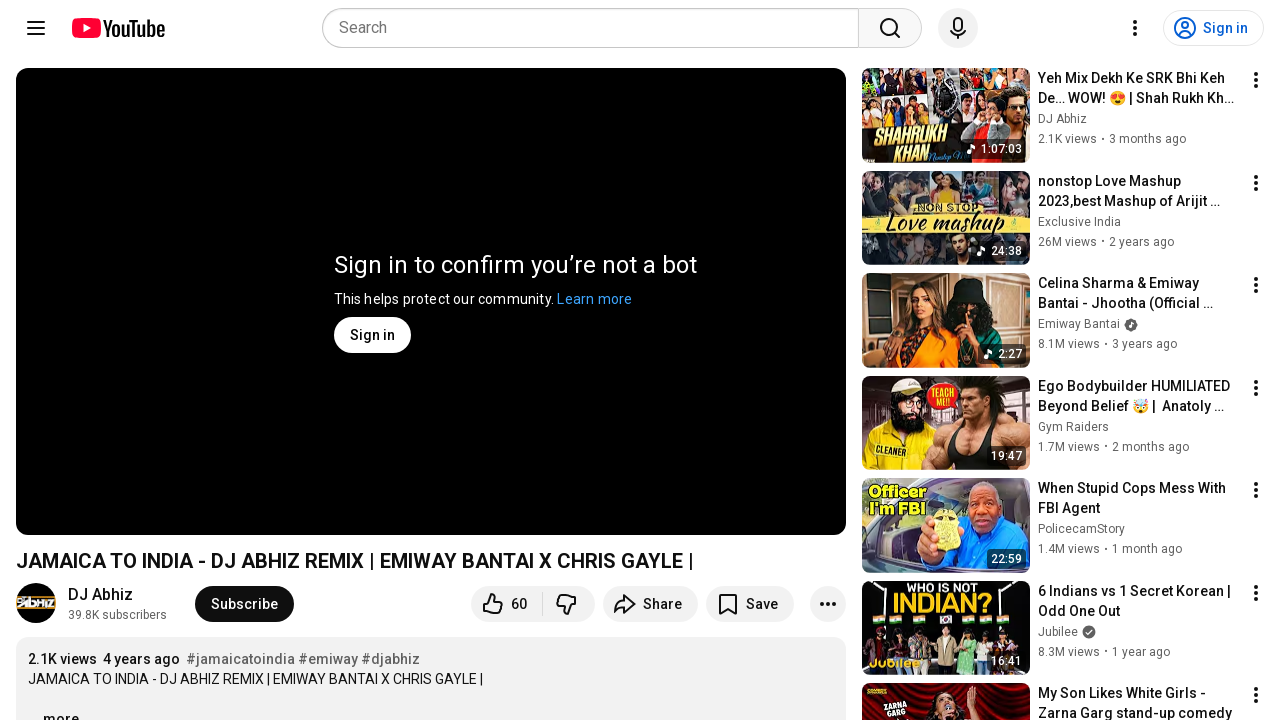

Reloaded YouTube video page (refresh 1 of 11)
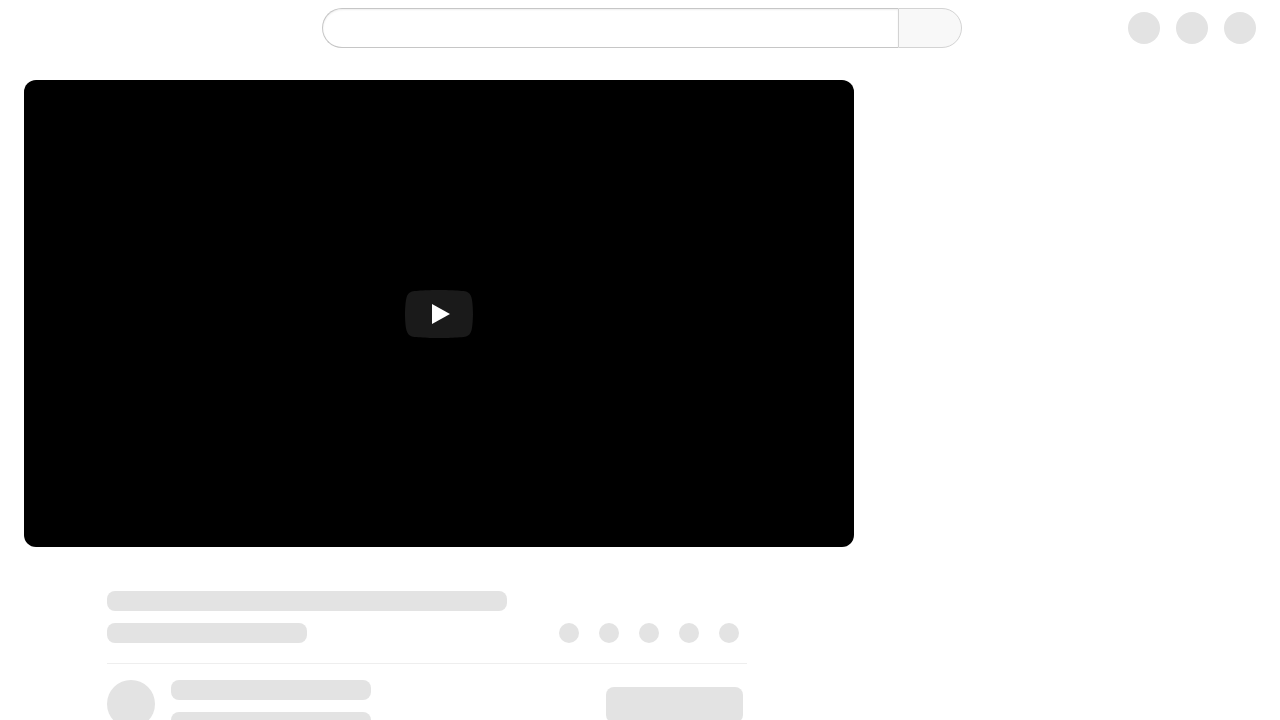

Waited 3 seconds before refresh iteration 2
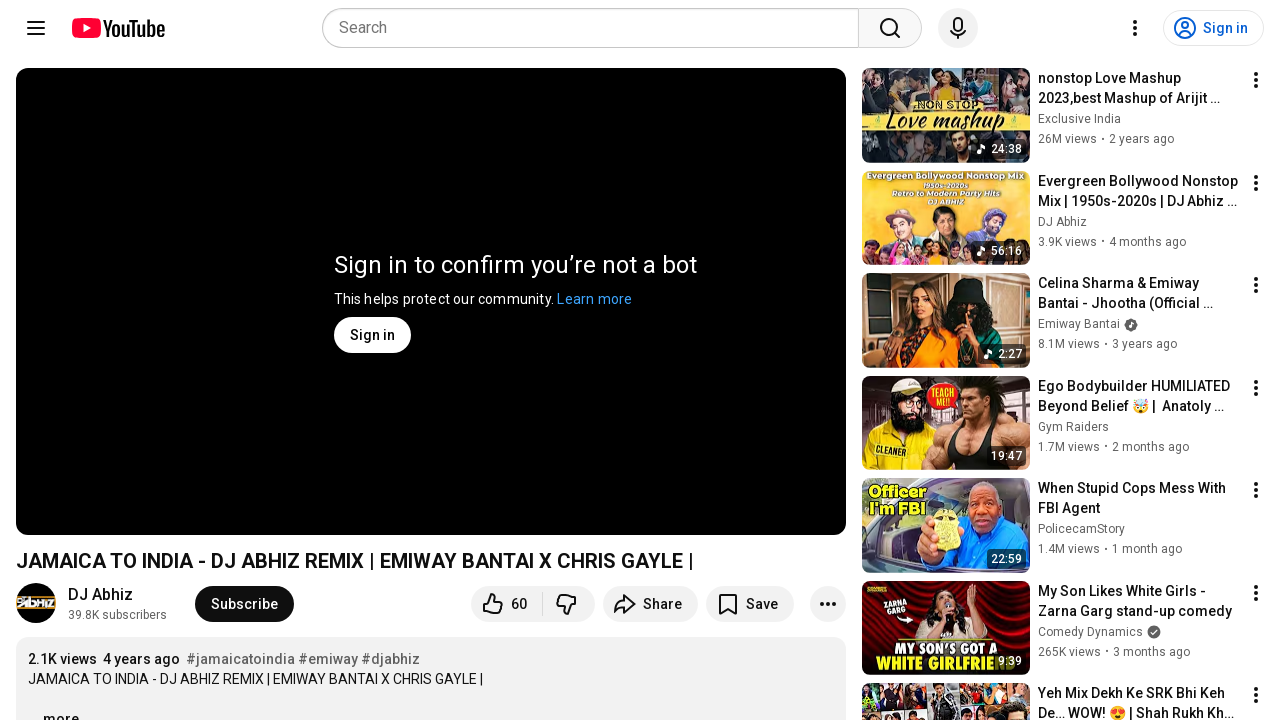

Reloaded YouTube video page (refresh 2 of 11)
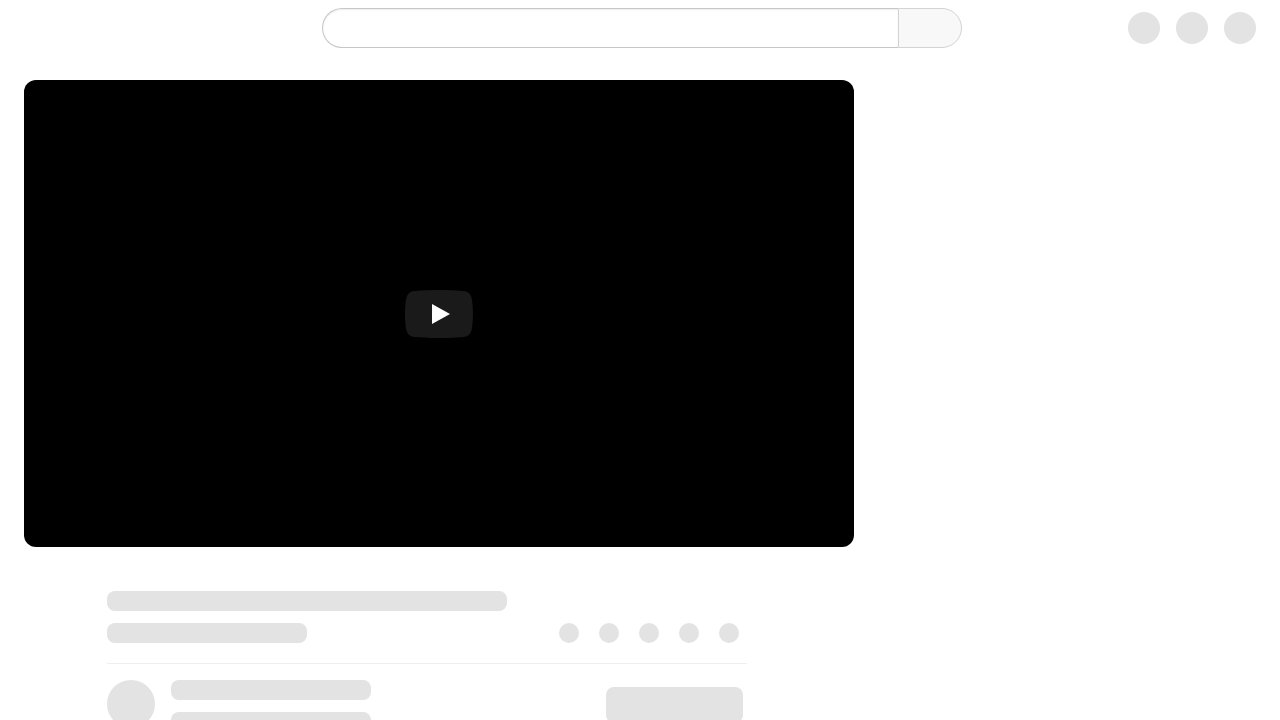

Waited 3 seconds before refresh iteration 3
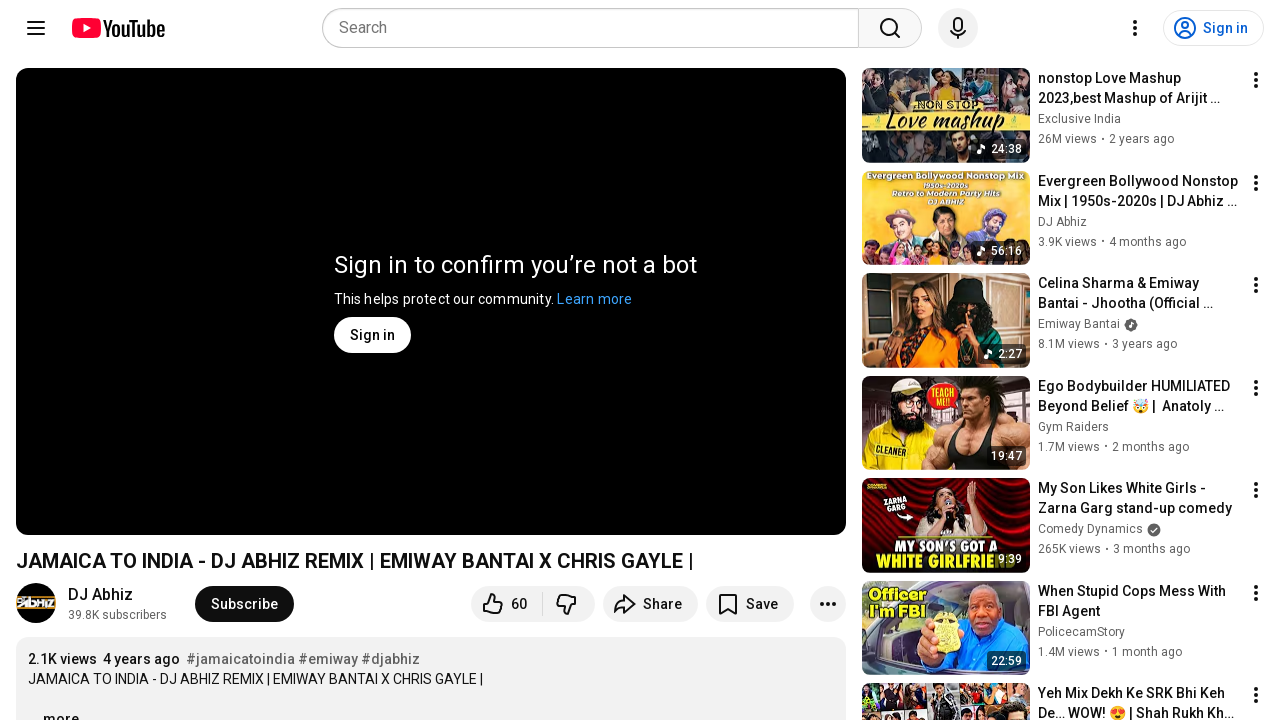

Reloaded YouTube video page (refresh 3 of 11)
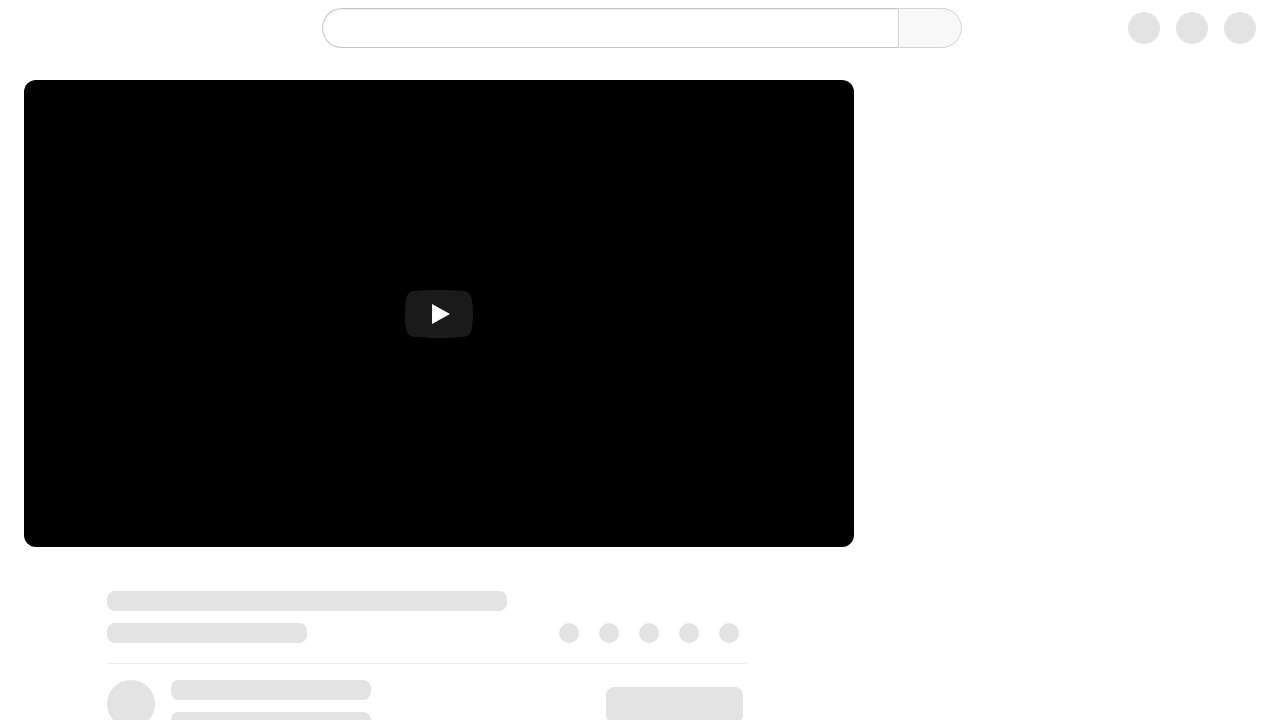

Waited 3 seconds before refresh iteration 4
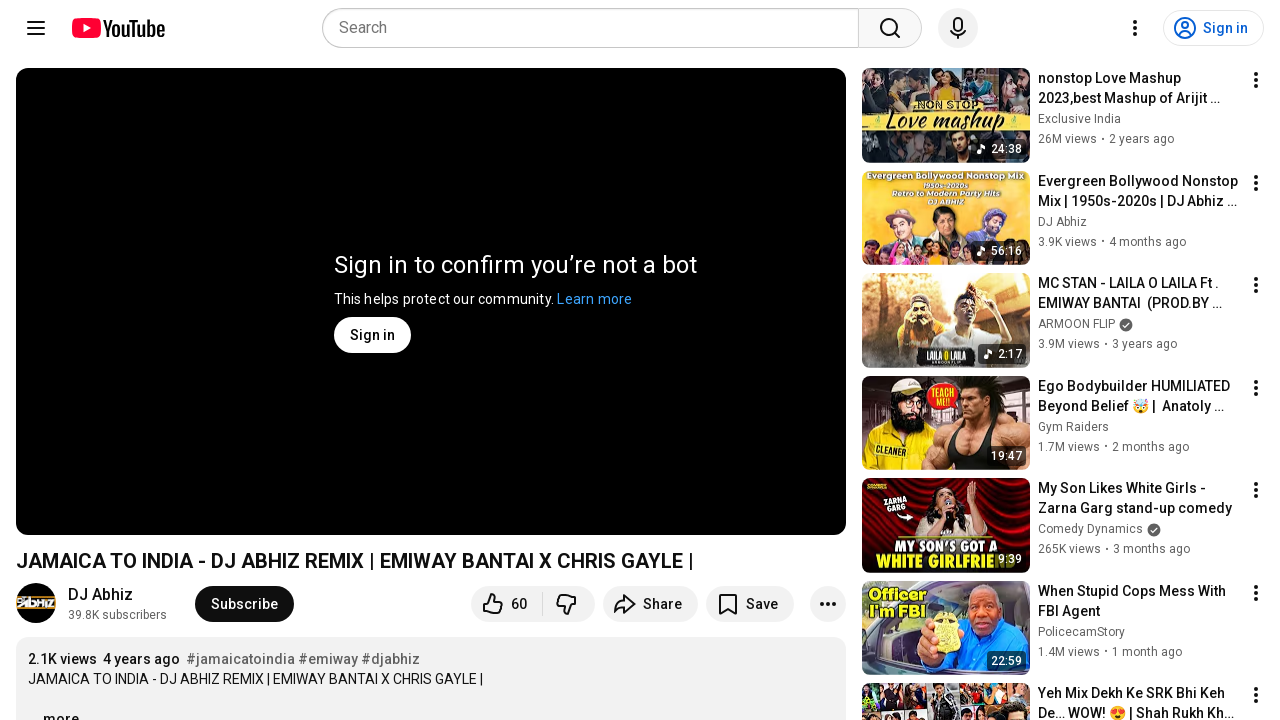

Reloaded YouTube video page (refresh 4 of 11)
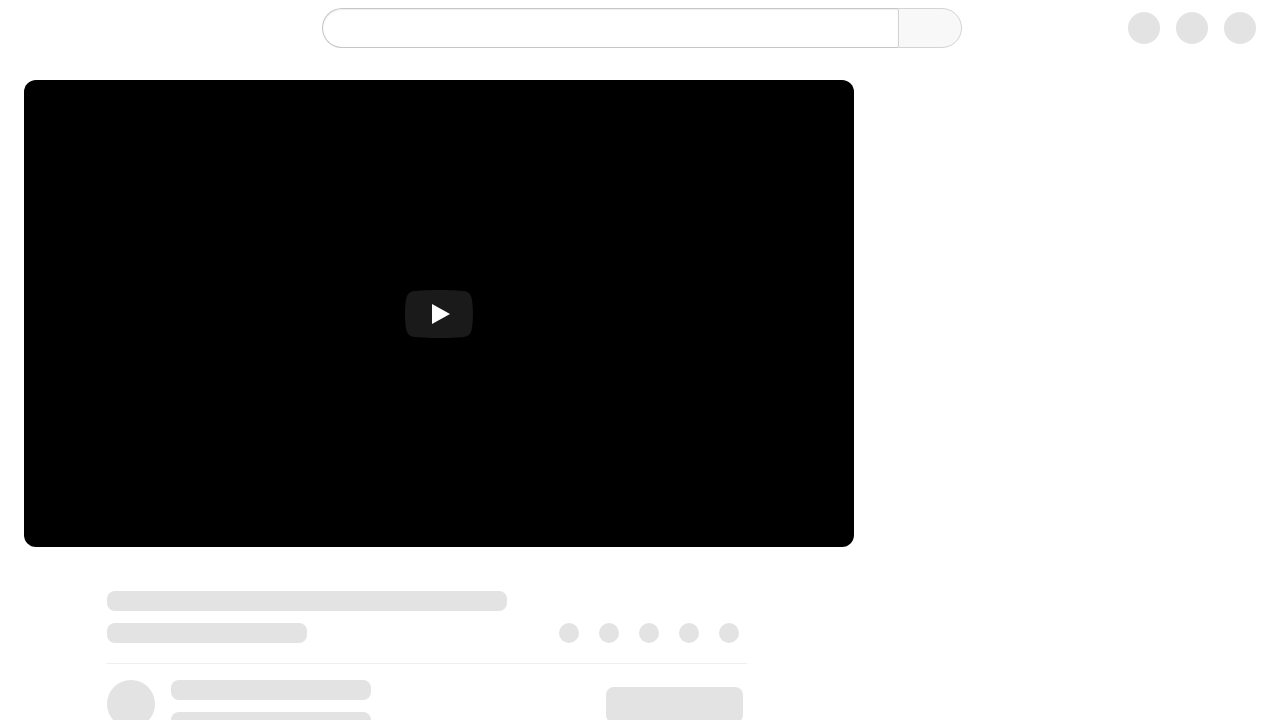

Waited 3 seconds before refresh iteration 5
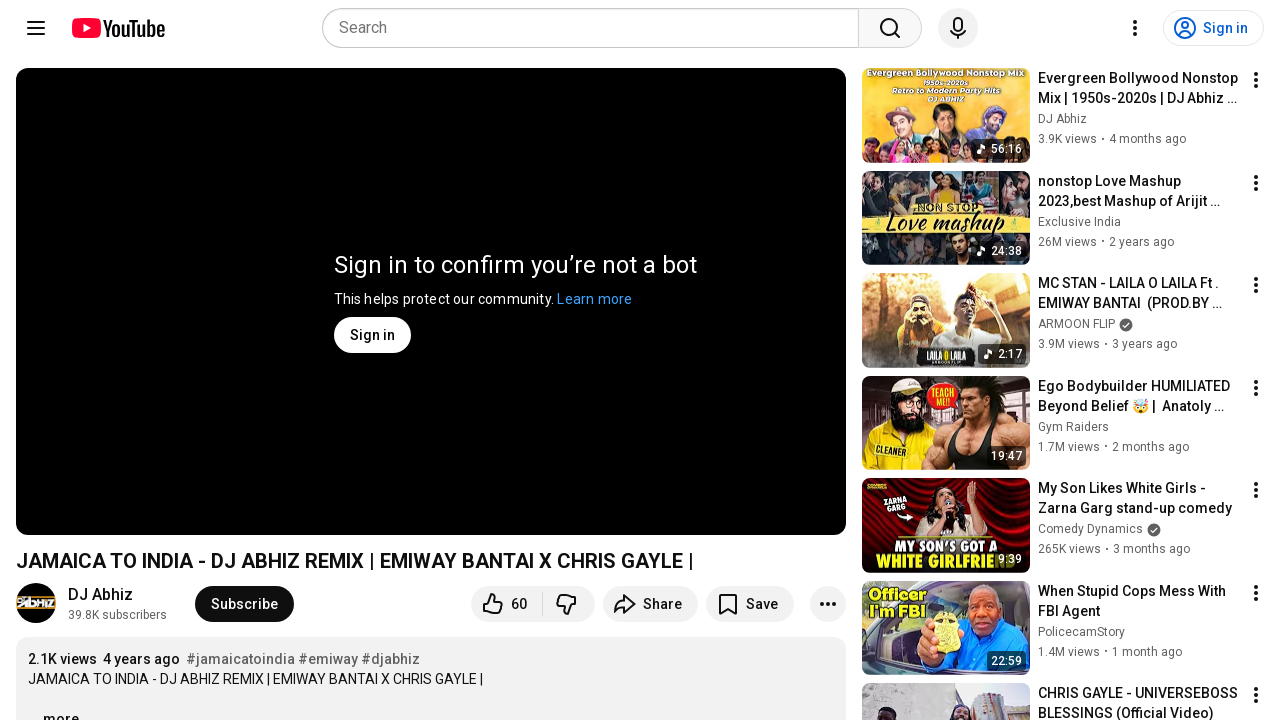

Reloaded YouTube video page (refresh 5 of 11)
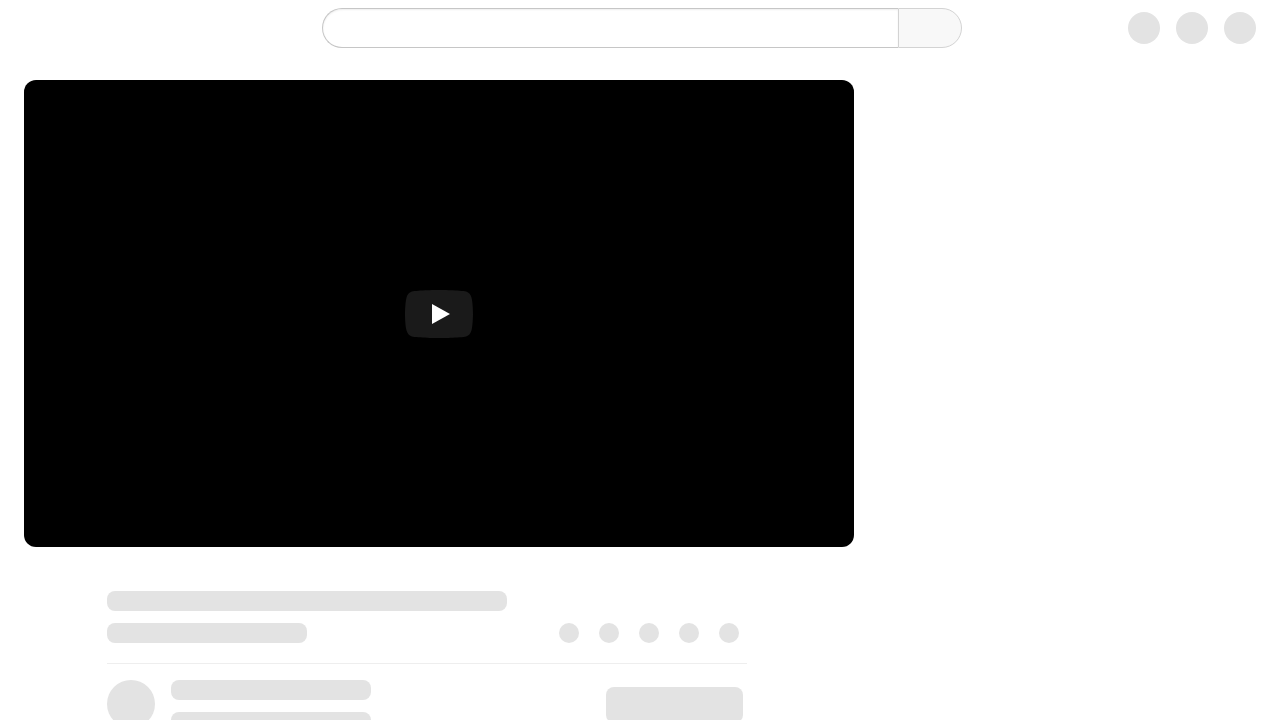

Waited 3 seconds before refresh iteration 6
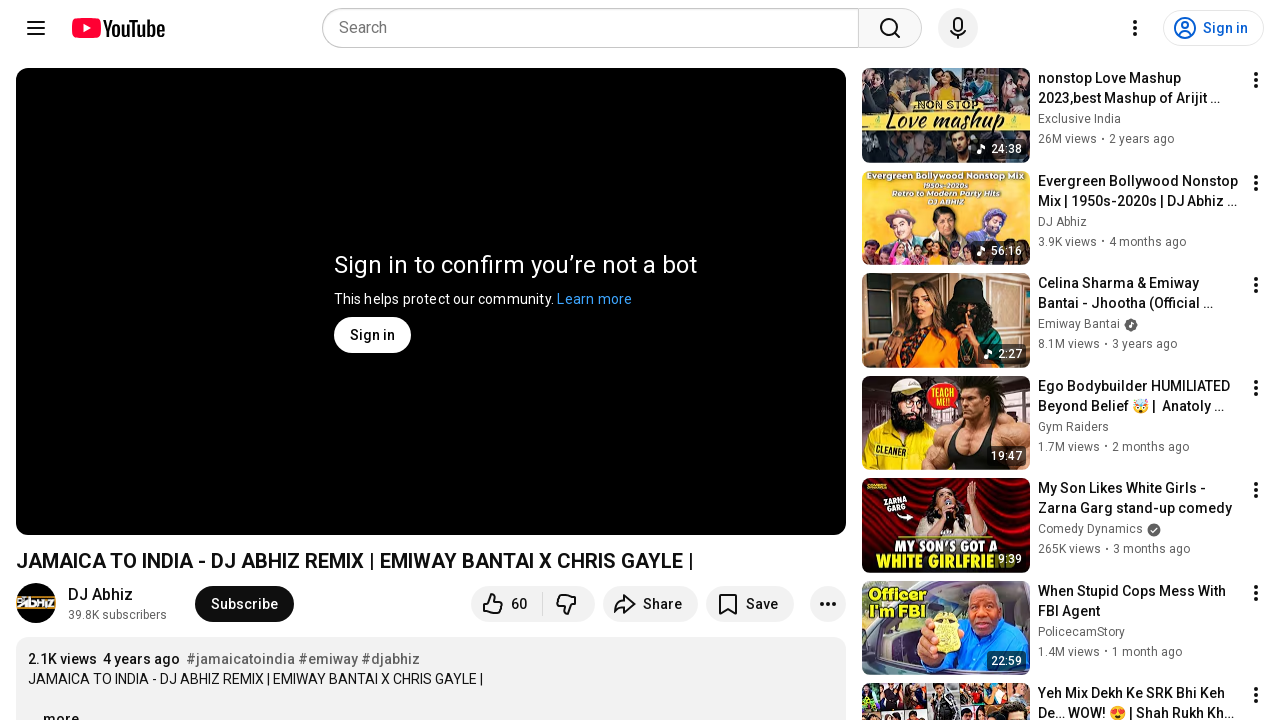

Reloaded YouTube video page (refresh 6 of 11)
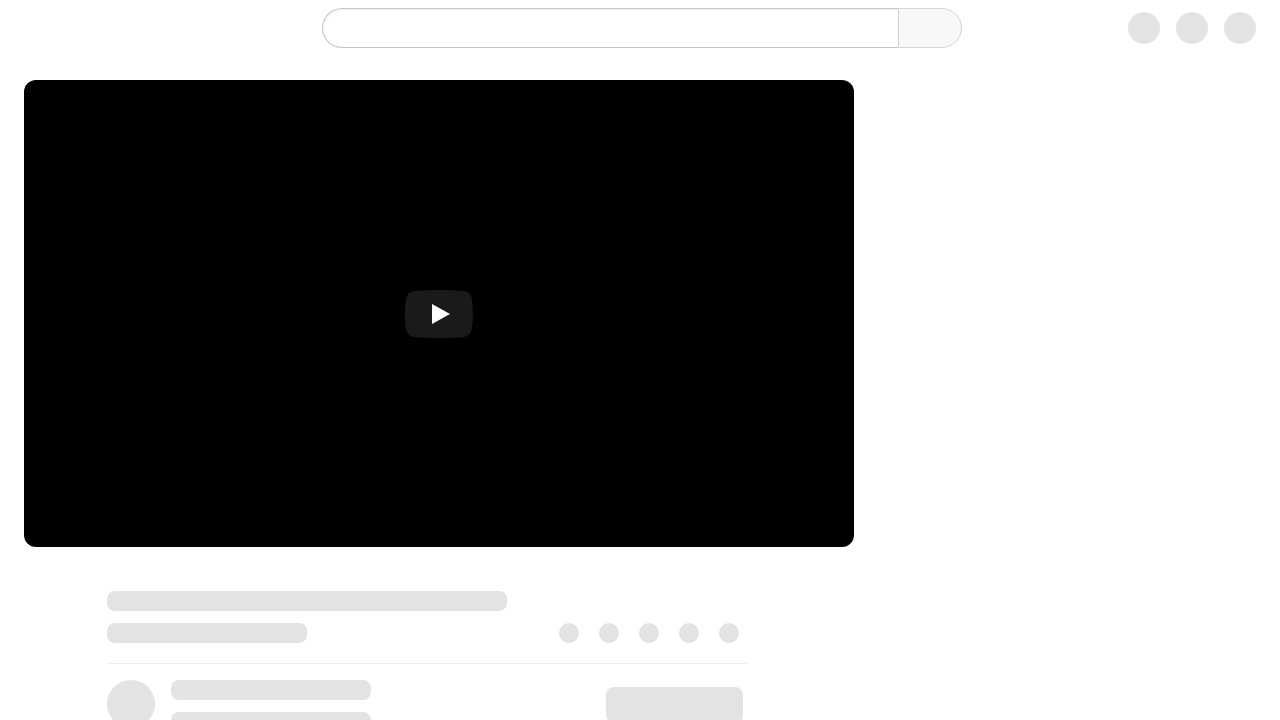

Waited 3 seconds before refresh iteration 7
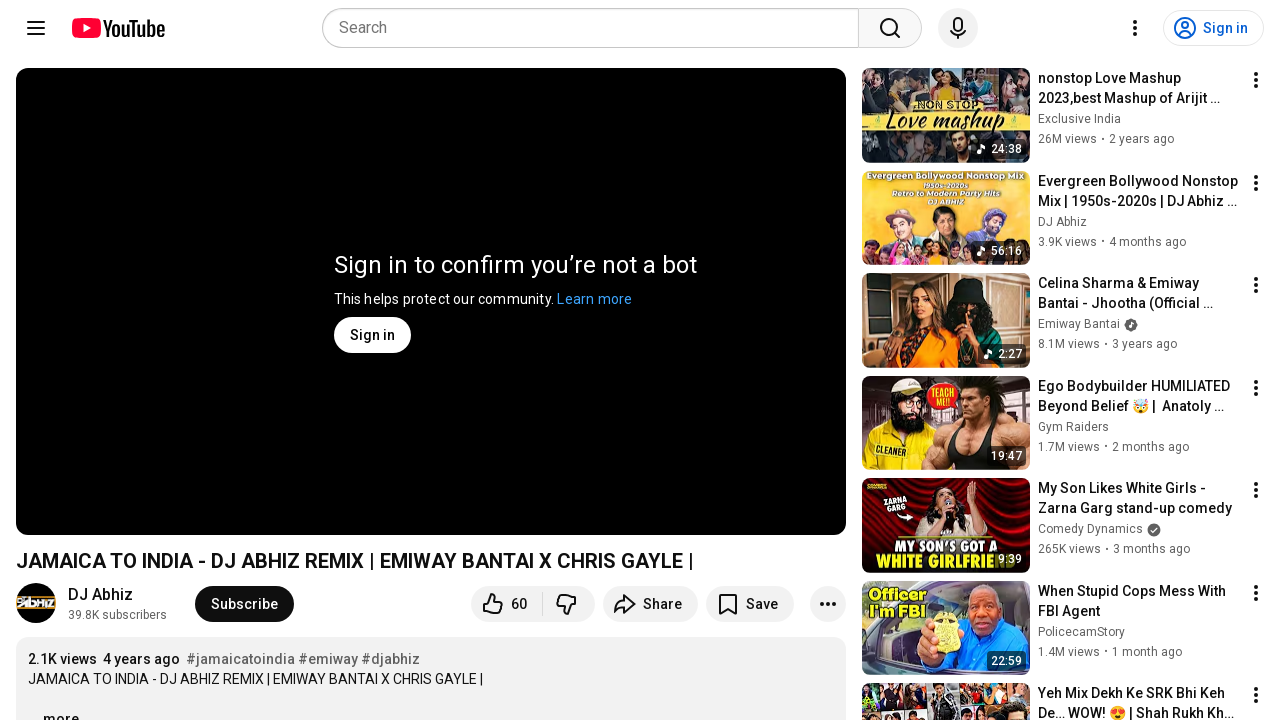

Reloaded YouTube video page (refresh 7 of 11)
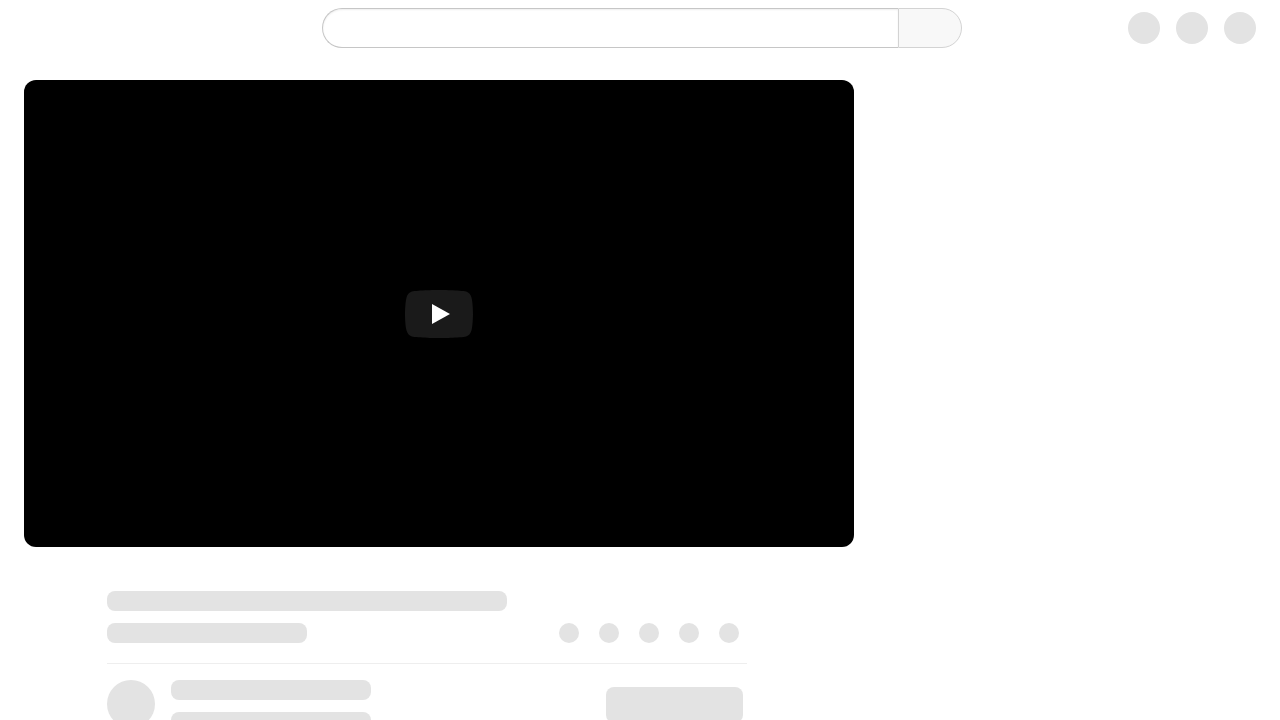

Waited 3 seconds before refresh iteration 8
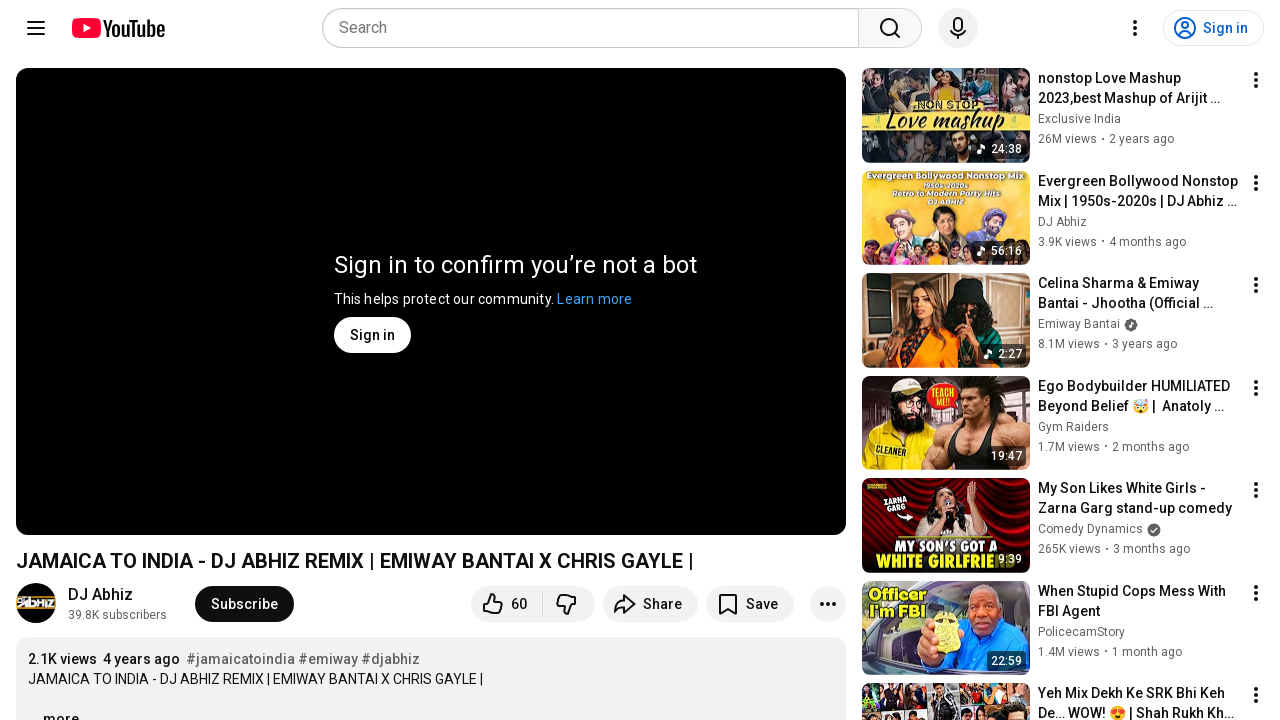

Reloaded YouTube video page (refresh 8 of 11)
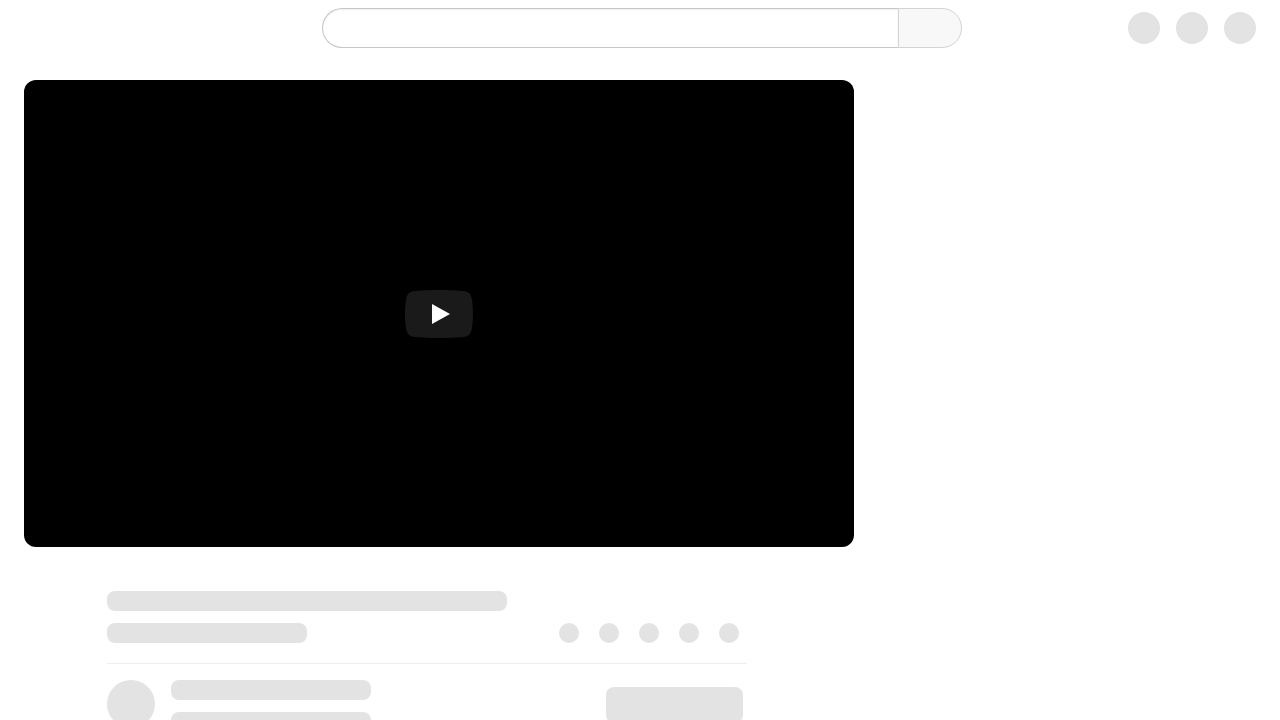

Waited 3 seconds before refresh iteration 9
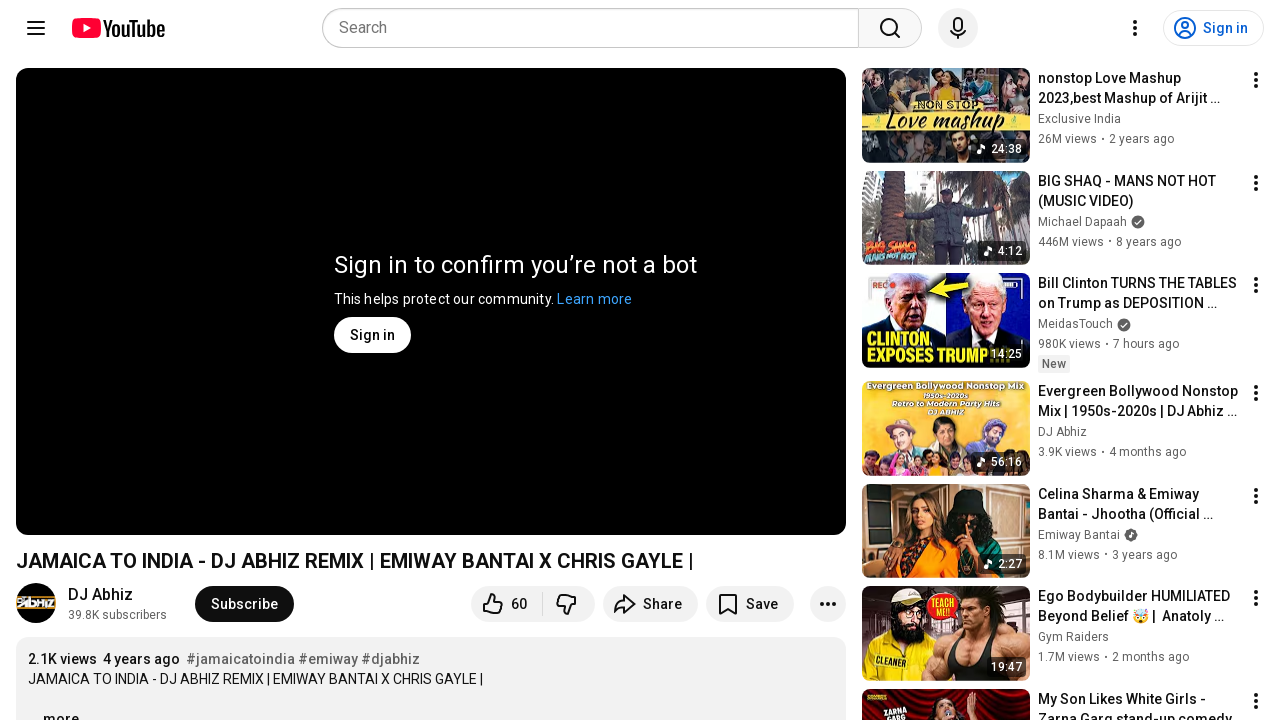

Reloaded YouTube video page (refresh 9 of 11)
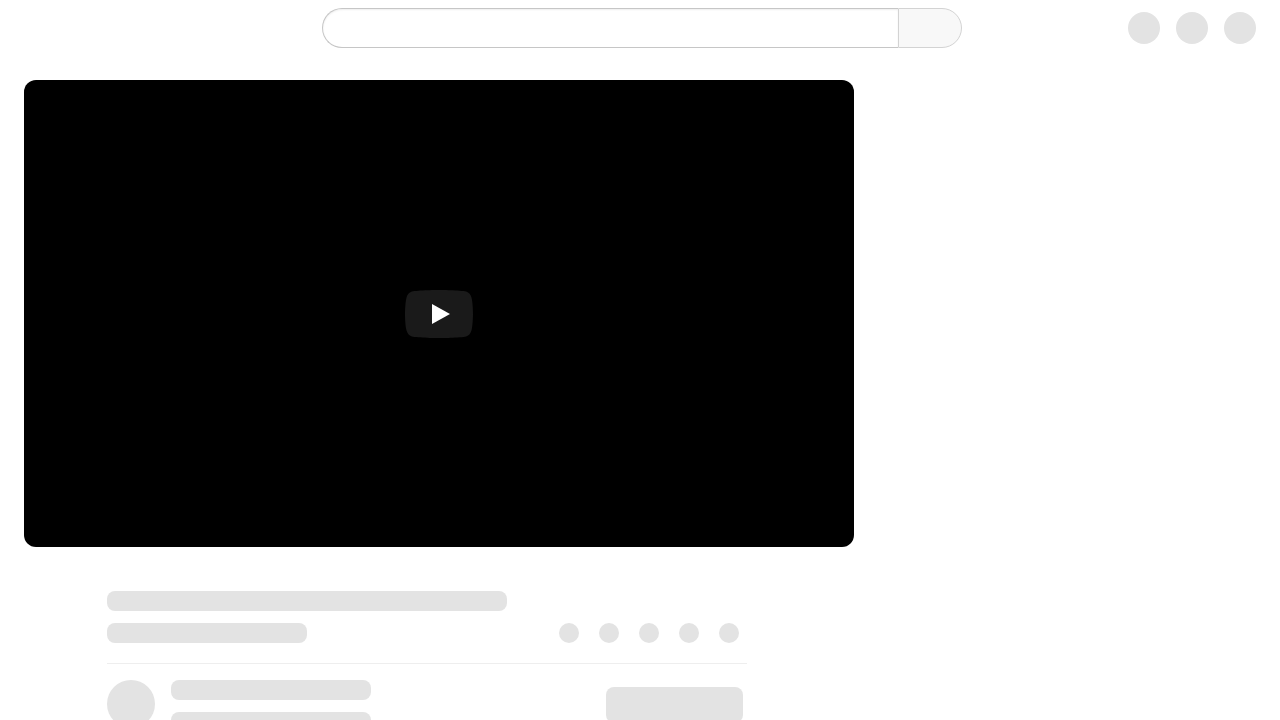

Waited 3 seconds before refresh iteration 10
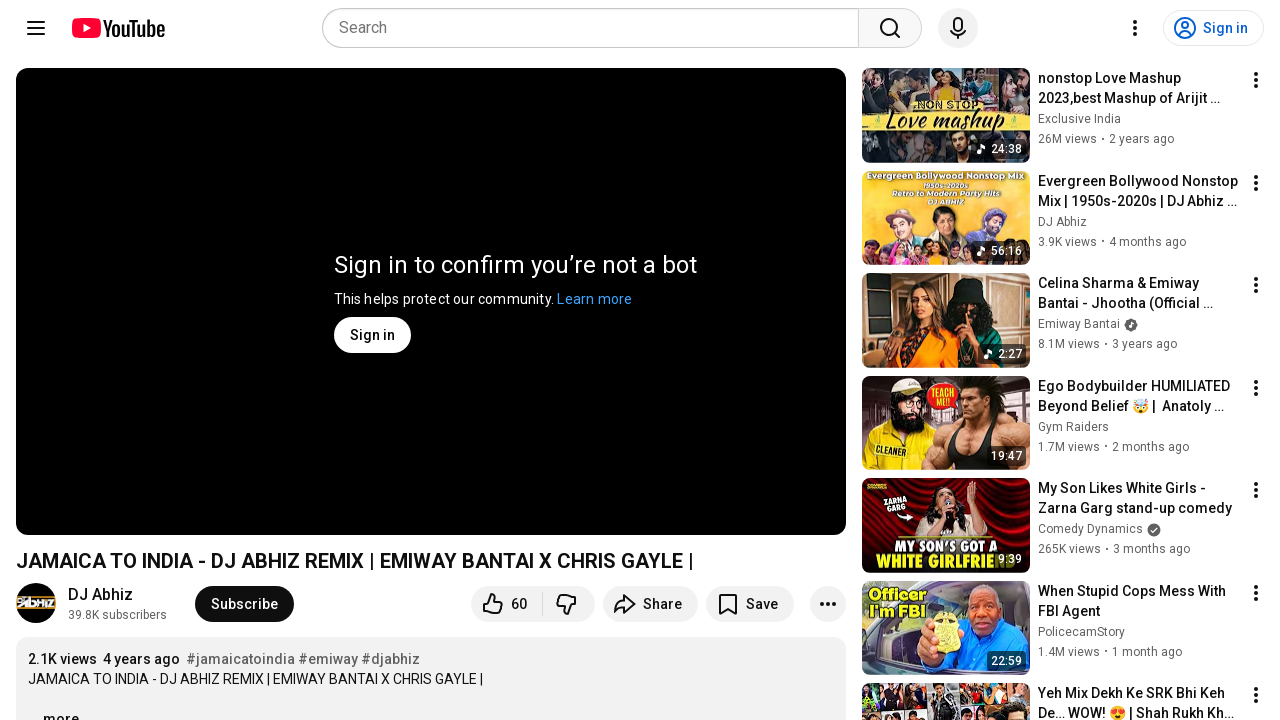

Reloaded YouTube video page (refresh 10 of 11)
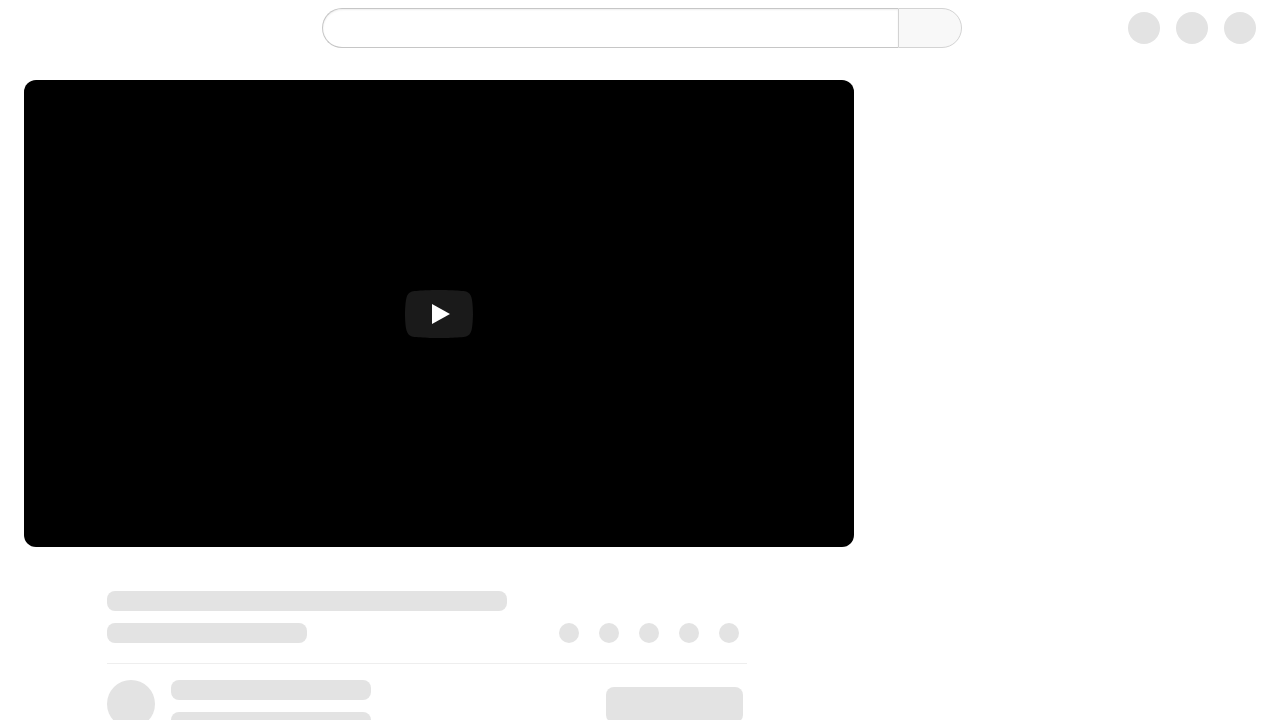

Waited 3 seconds before refresh iteration 11
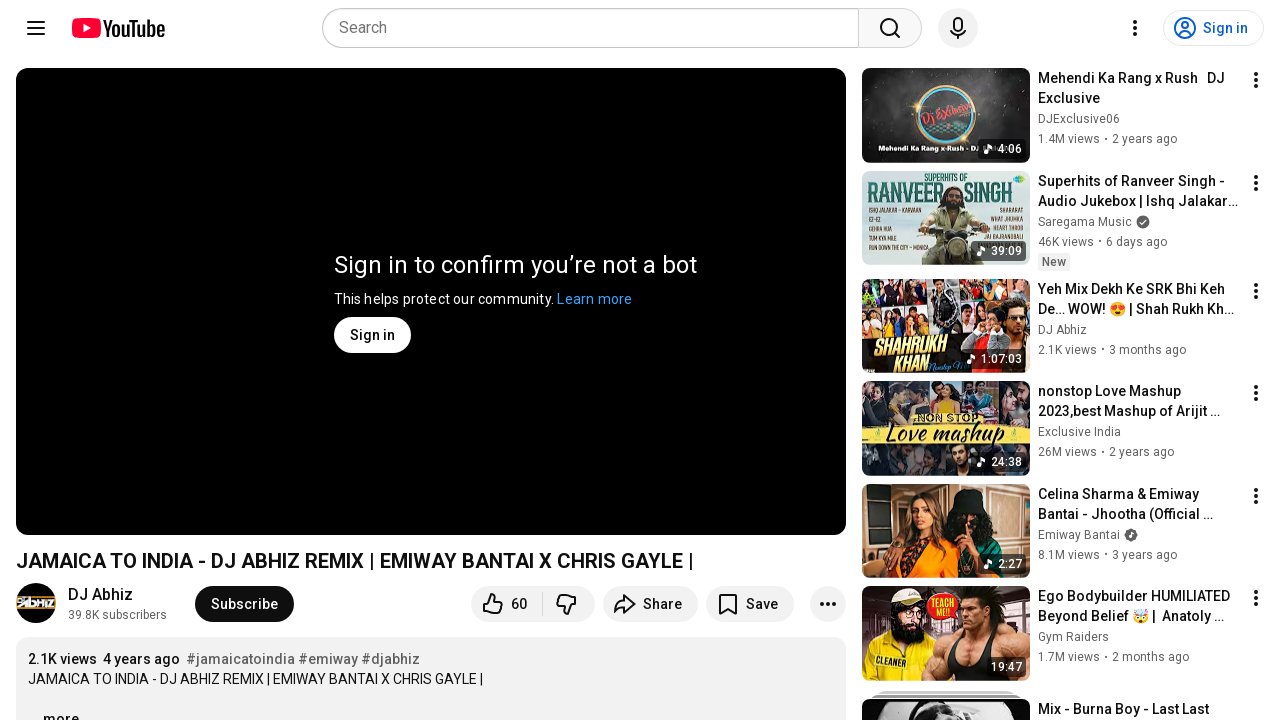

Reloaded YouTube video page (refresh 11 of 11)
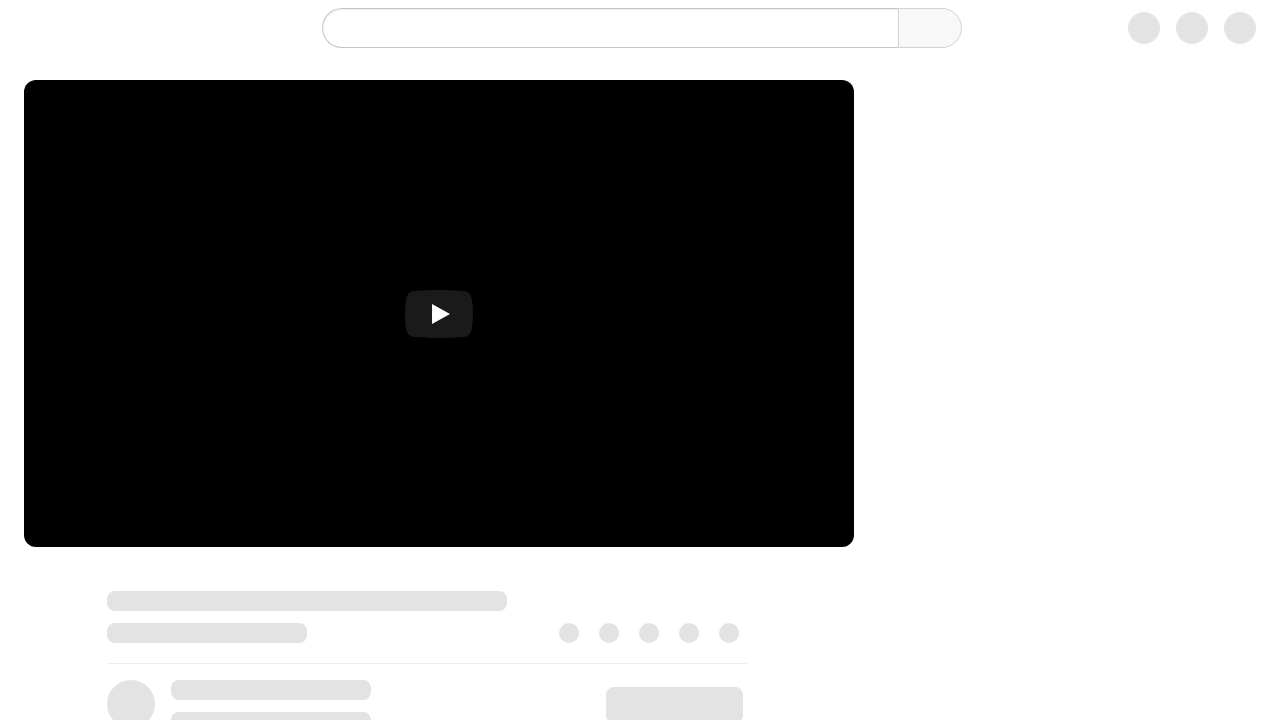

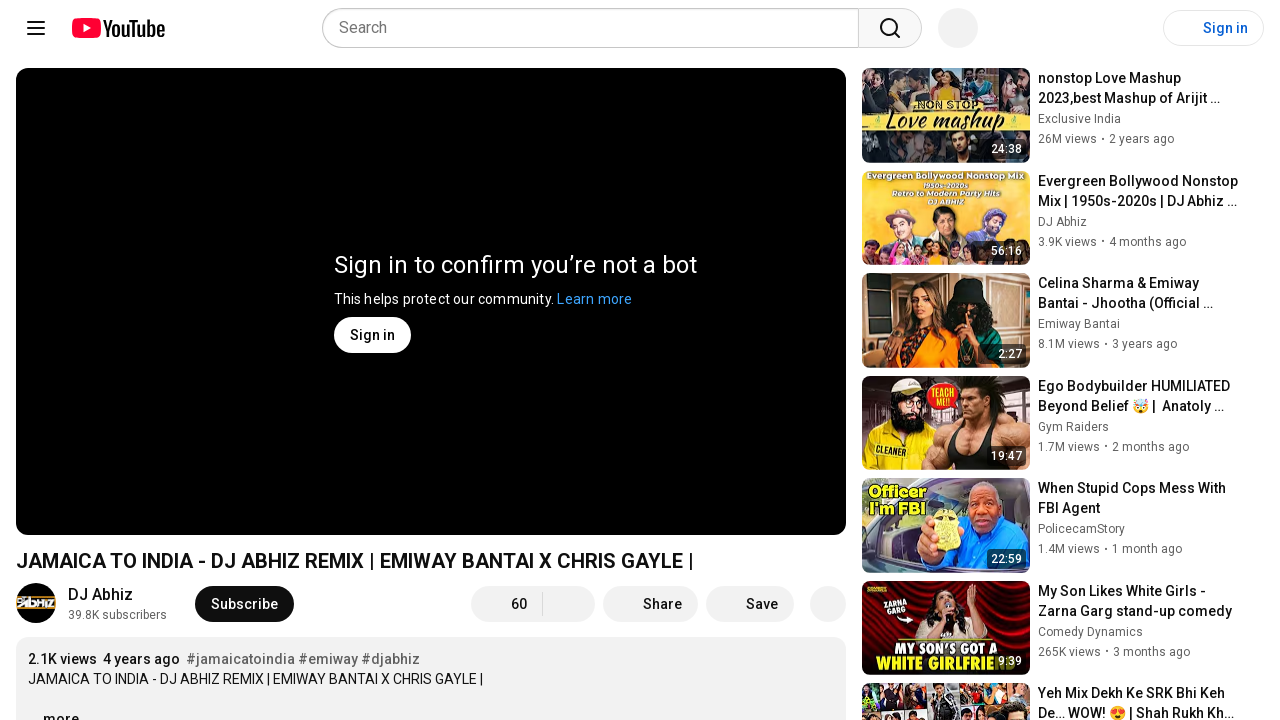